Tests date selection functionality by selecting December 1st, 1933 from year, month, and day dropdown menus and verifying the selections

Starting URL: https://practice.cydeo.com/dropdown

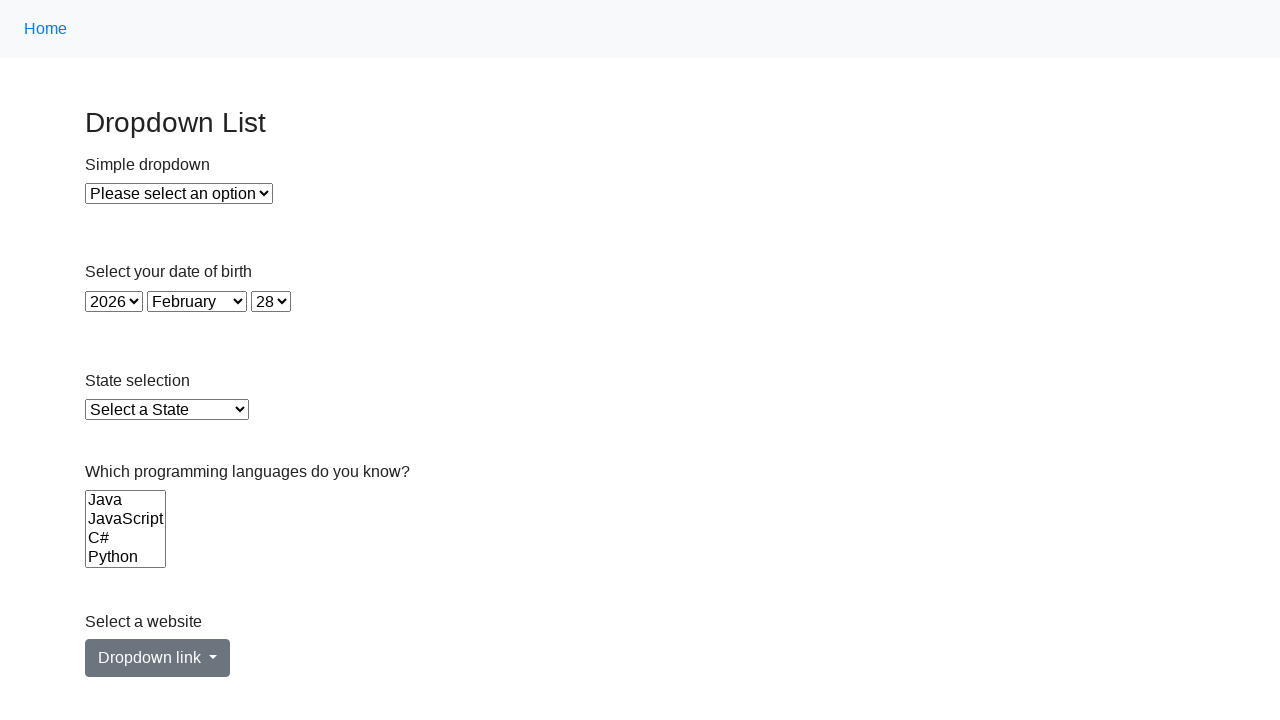

Selected year 1933 from year dropdown on select#year
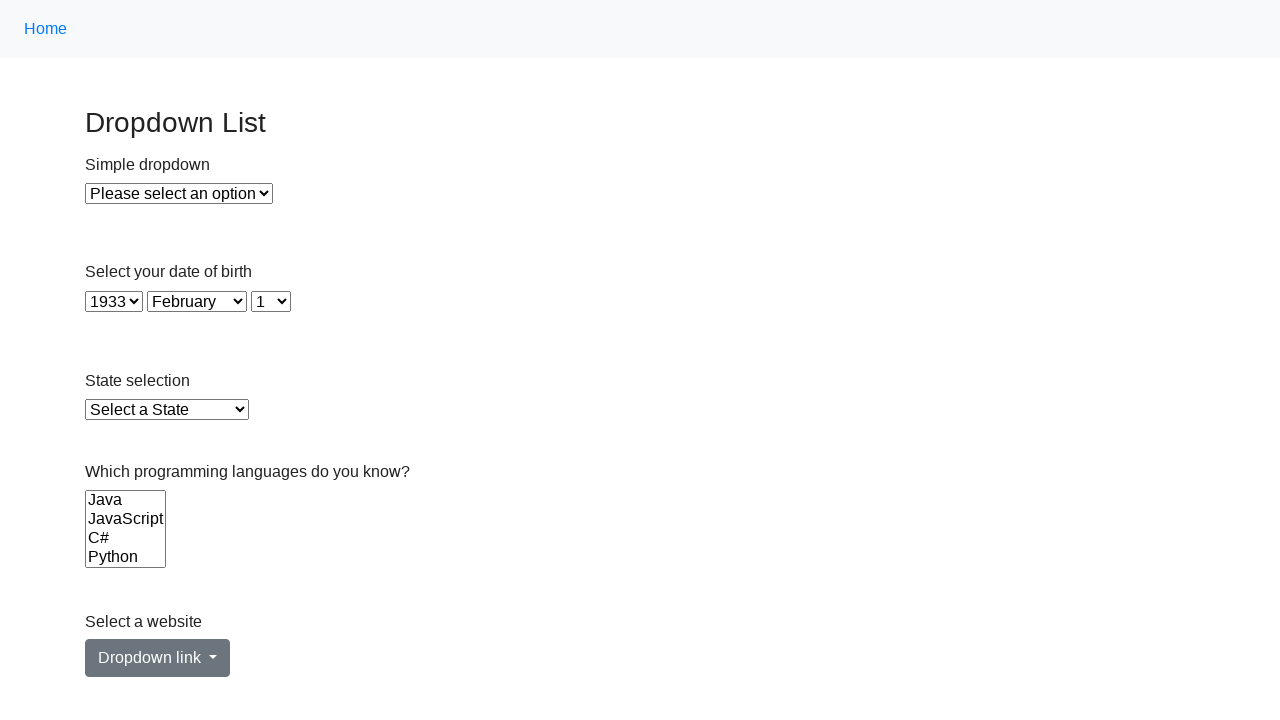

Selected December from month dropdown on select#month
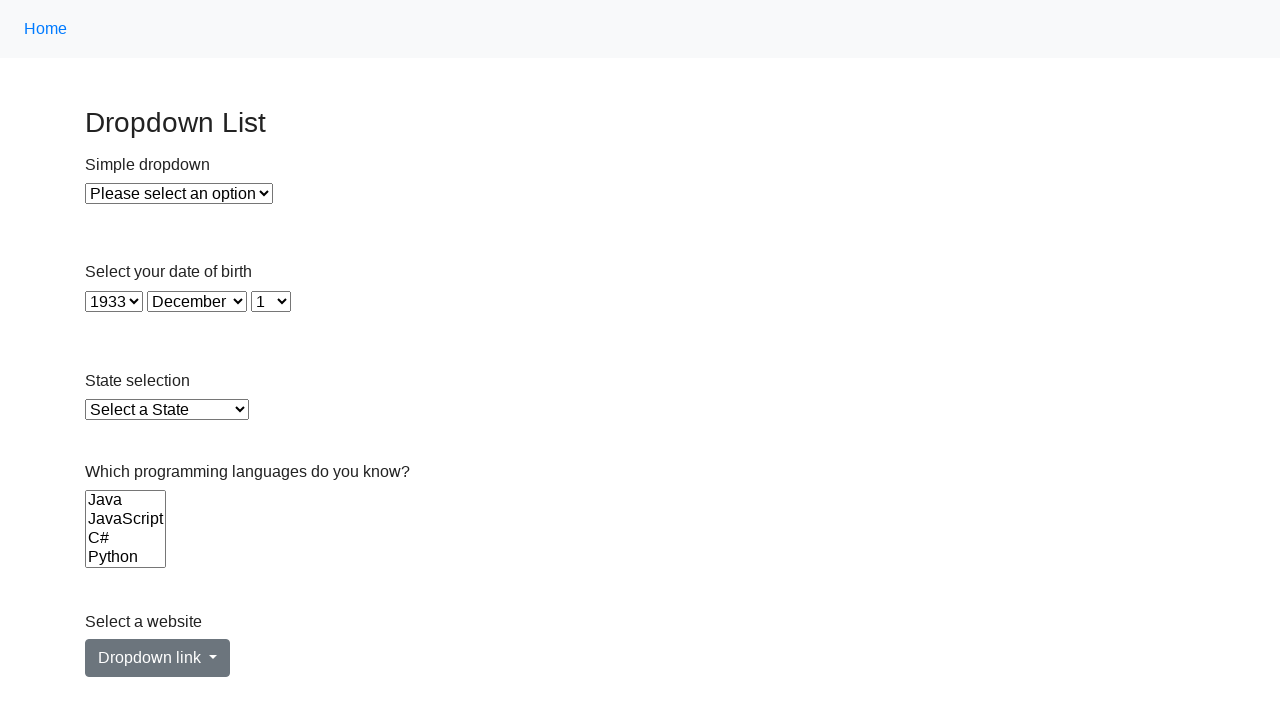

Selected day 1 from day dropdown on select#day
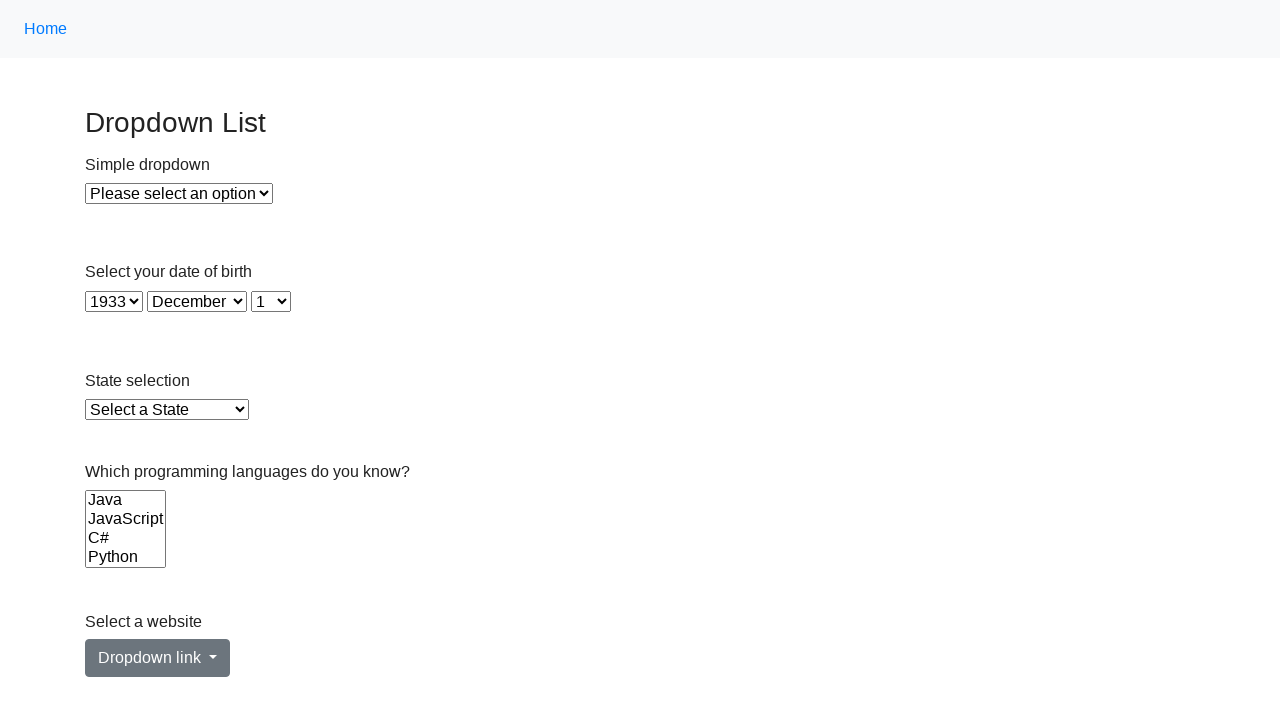

Retrieved selected year value
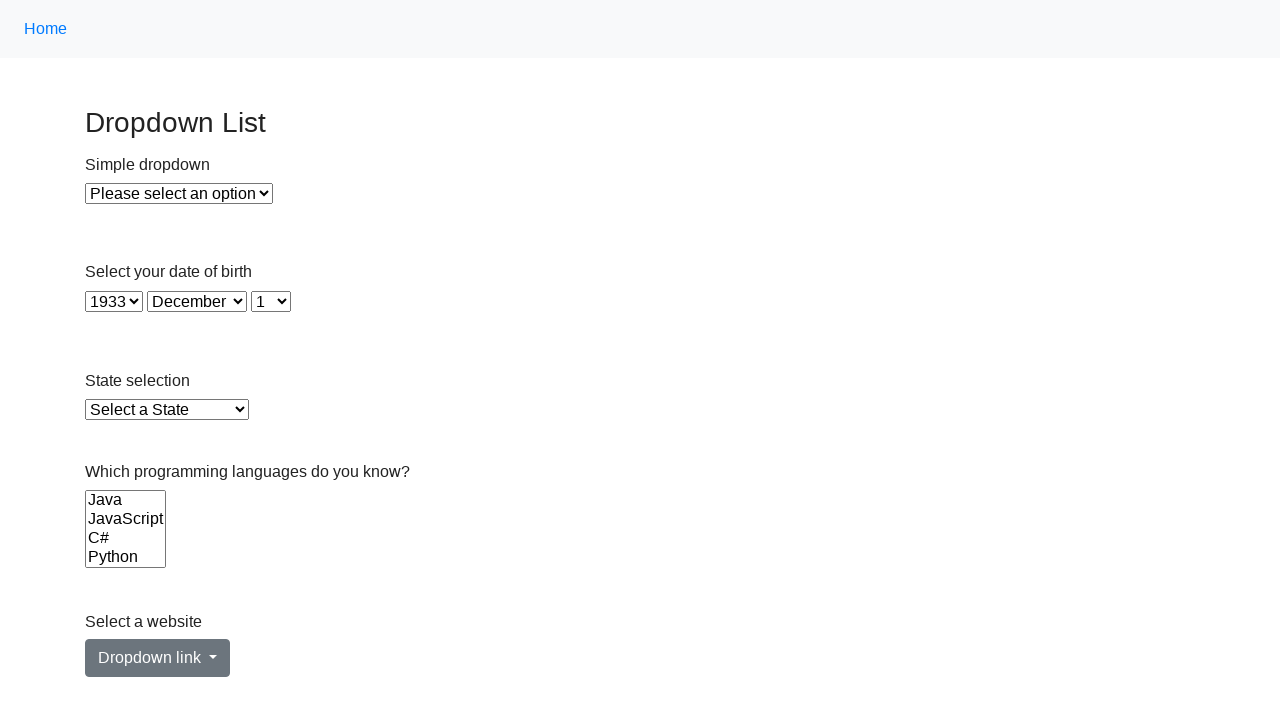

Retrieved selected month text
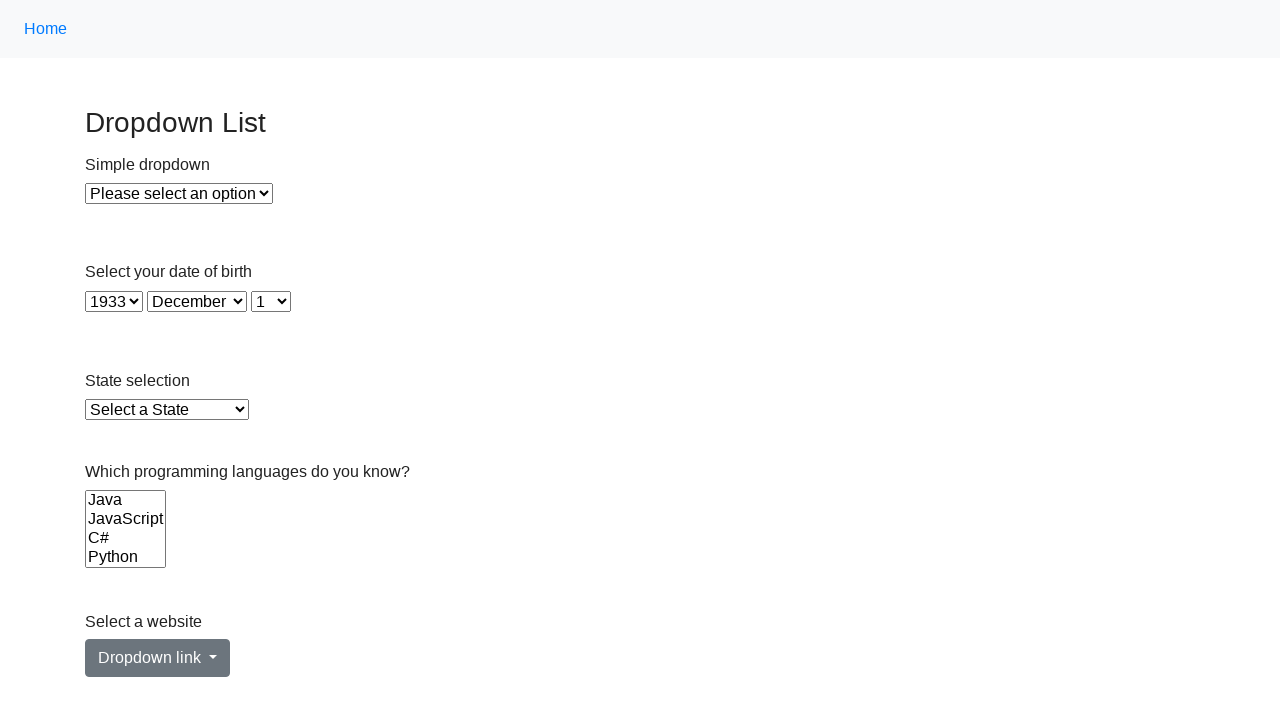

Retrieved selected day value
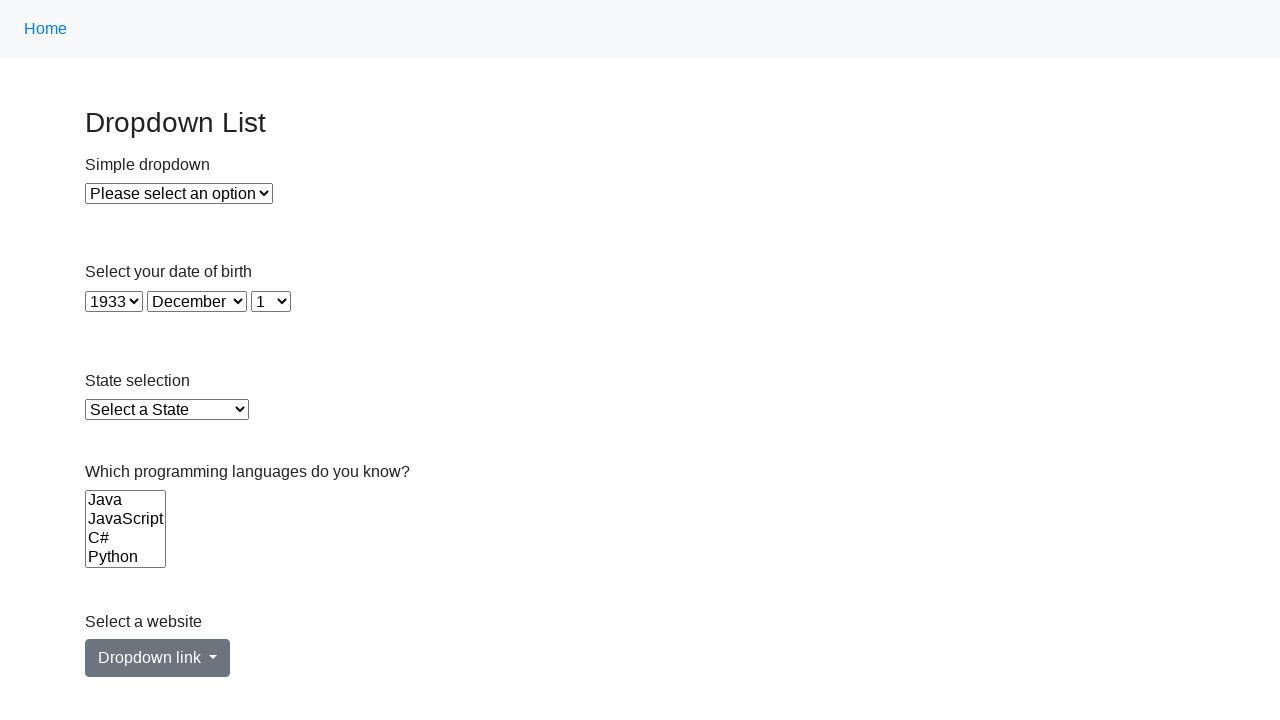

Asserted year selection equals 1933
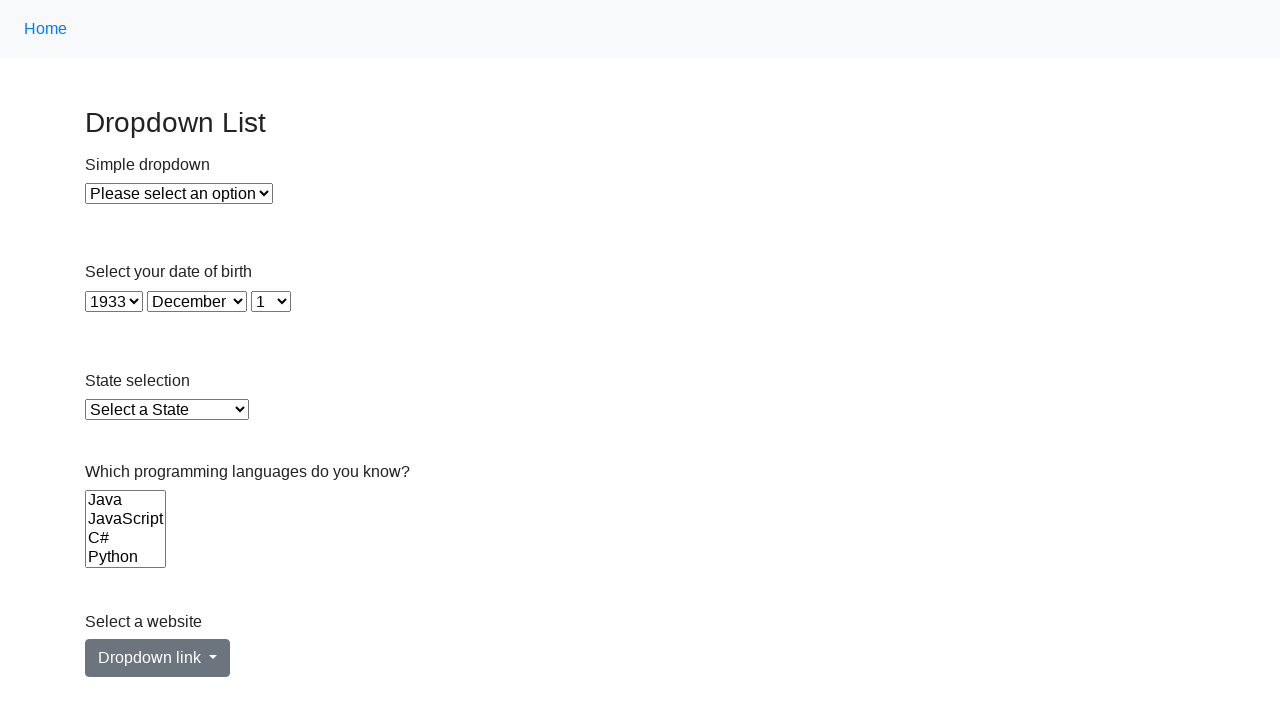

Asserted month selection equals December
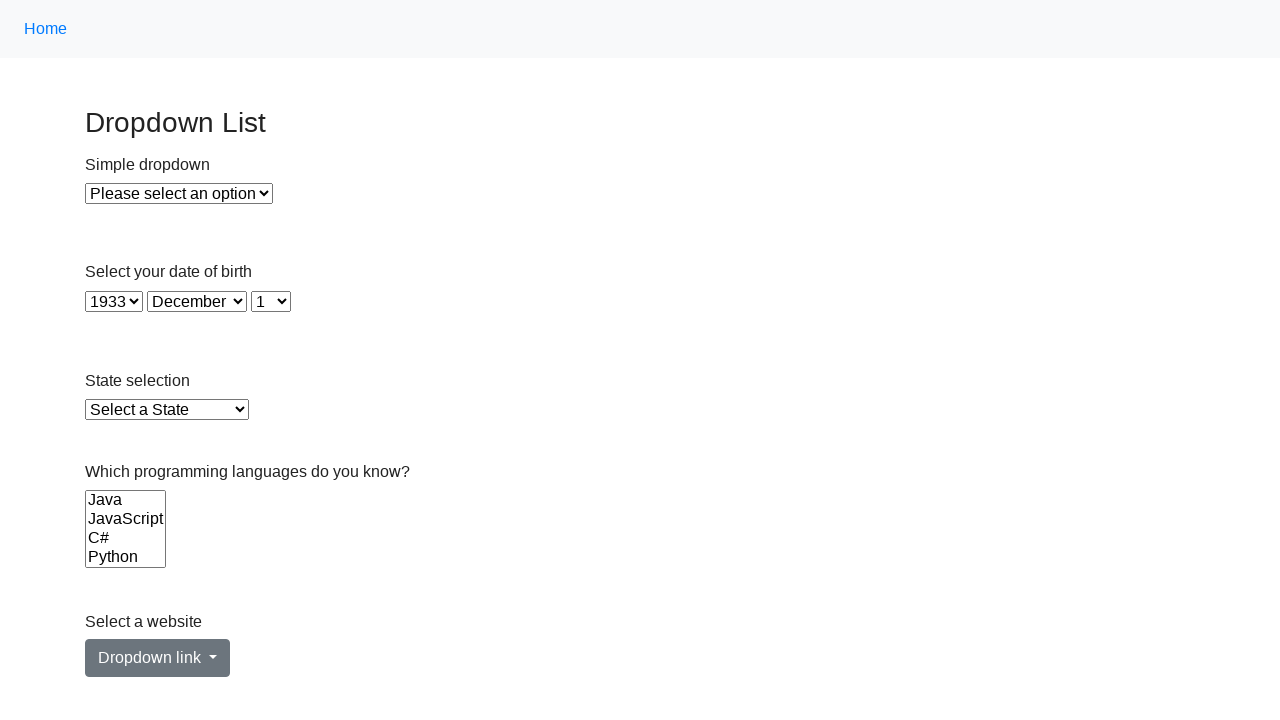

Asserted day selection equals 1
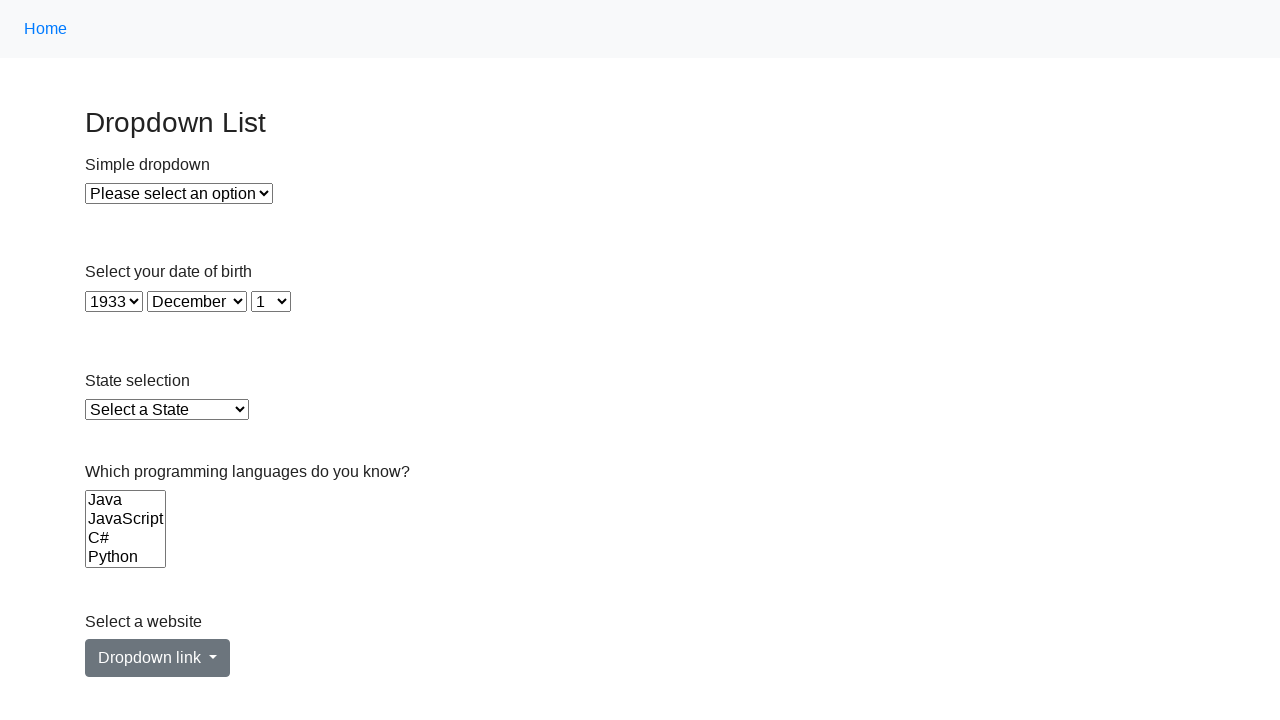

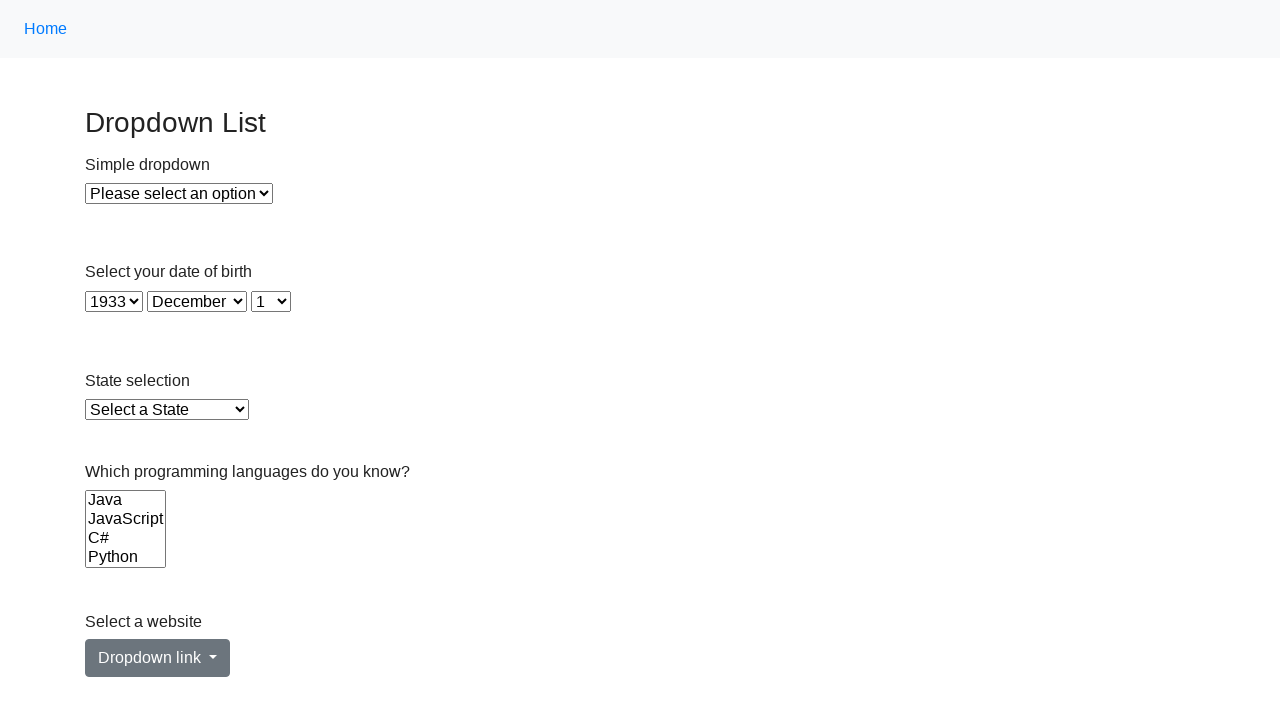